Navigates to Sauce Labs homepage and verifies that the page contains 'Sauce Labs'

Starting URL: http://www.saucelabs.com

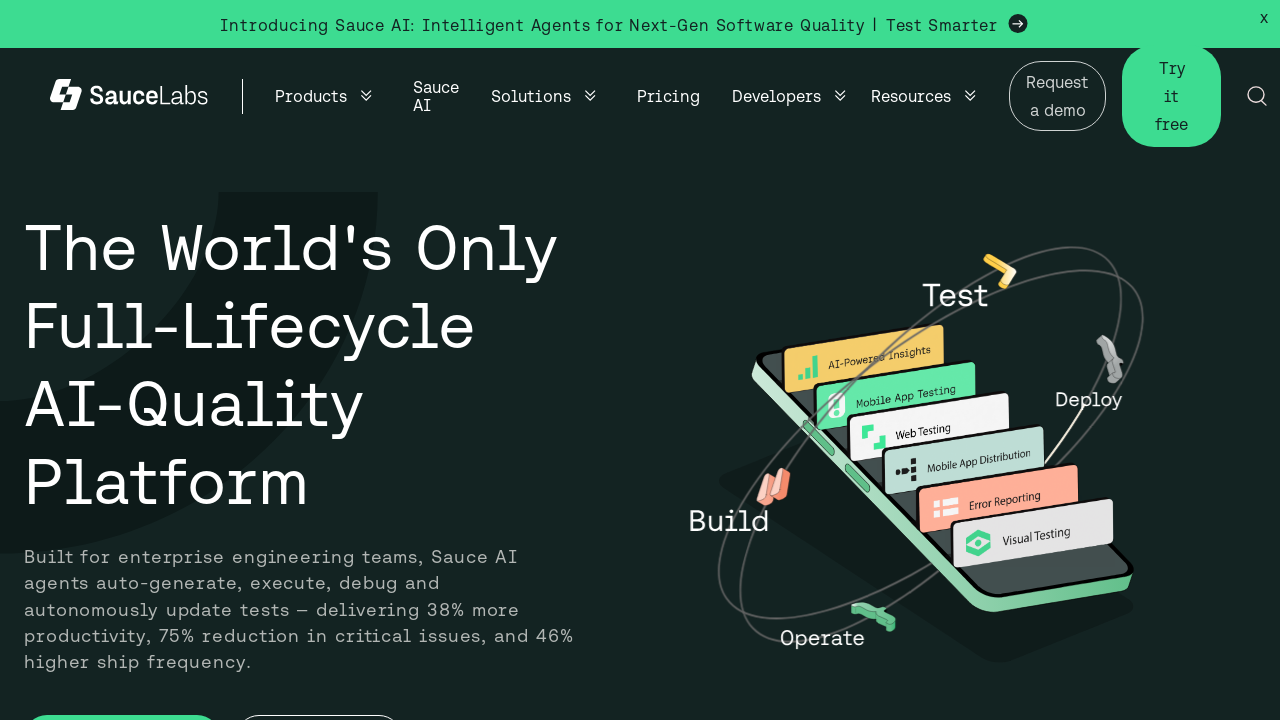

Retrieved page content from Sauce Labs homepage
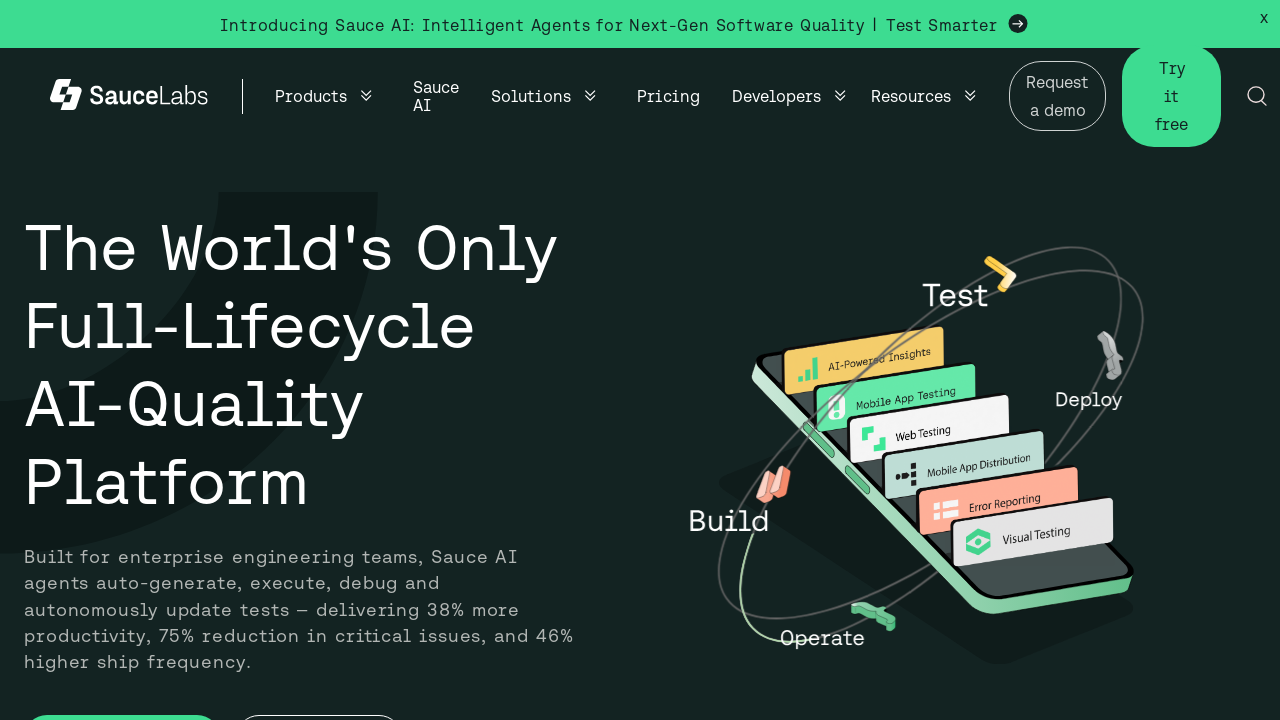

Verified that page content contains 'Sauce Labs'
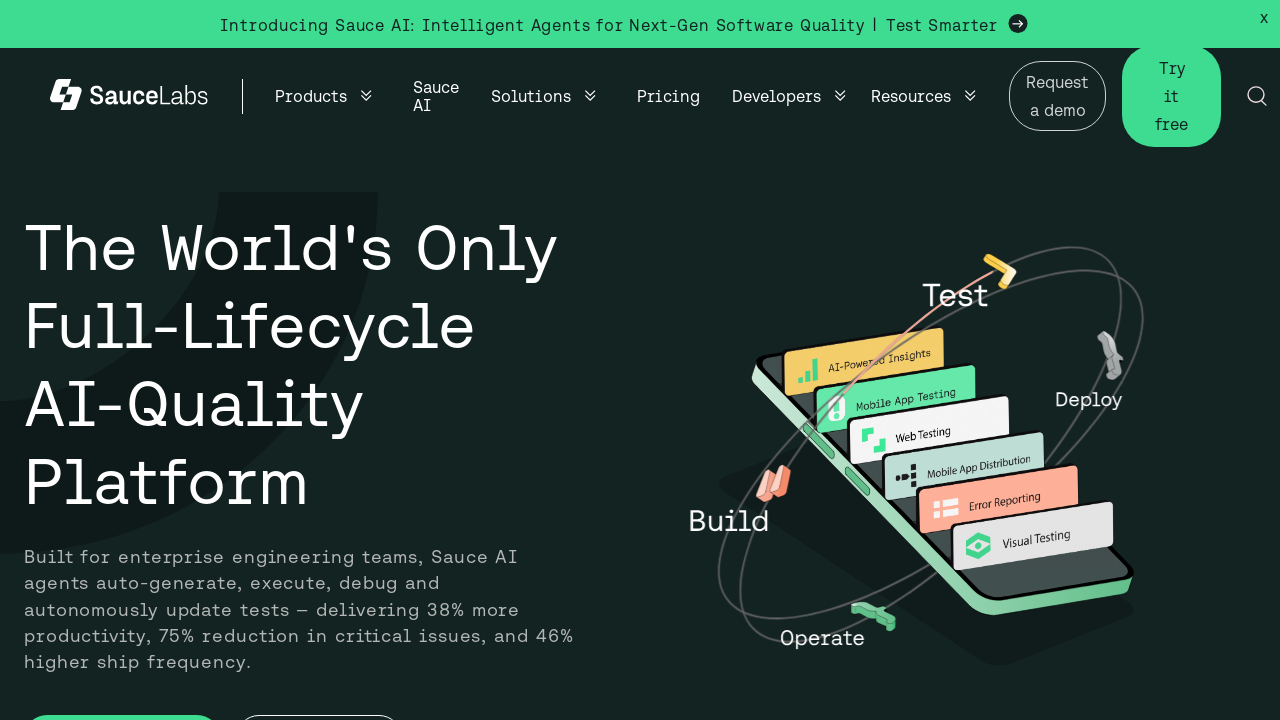

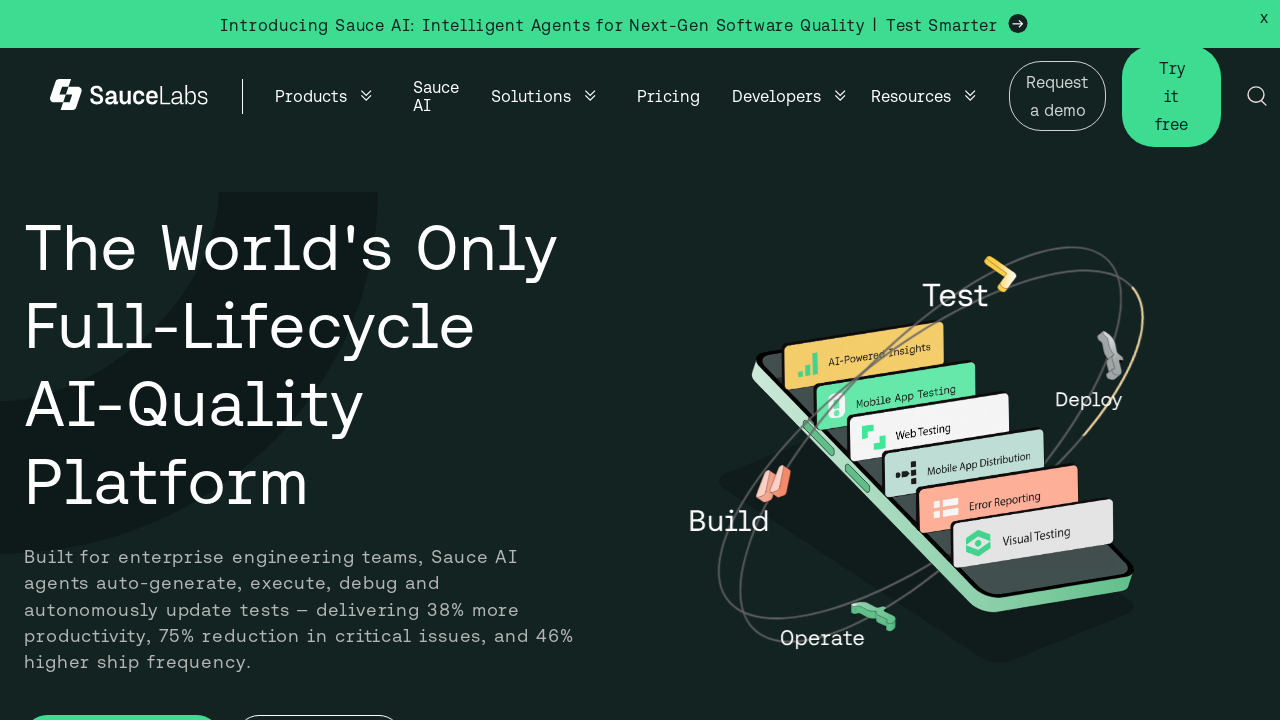